Tests that the browser back button works correctly with filter navigation

Starting URL: https://demo.playwright.dev/todomvc

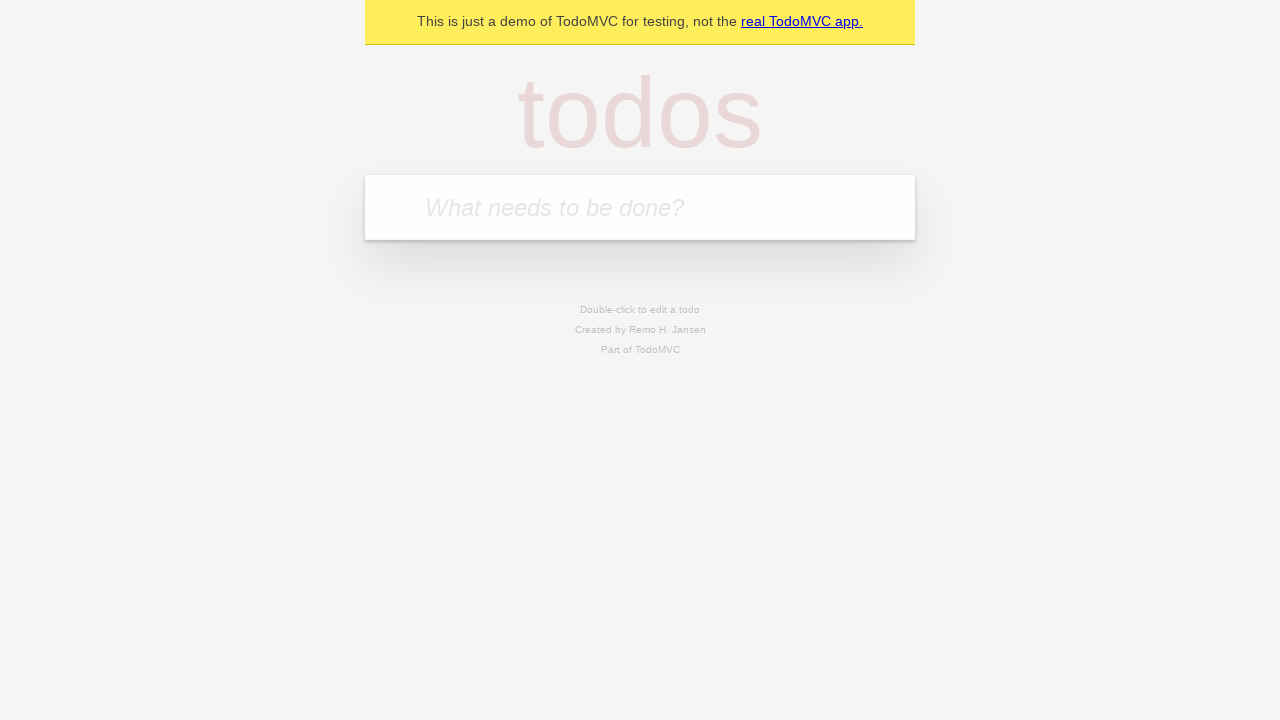

Filled todo input field with 'buy some cheese' on internal:attr=[placeholder="What needs to be done?"i]
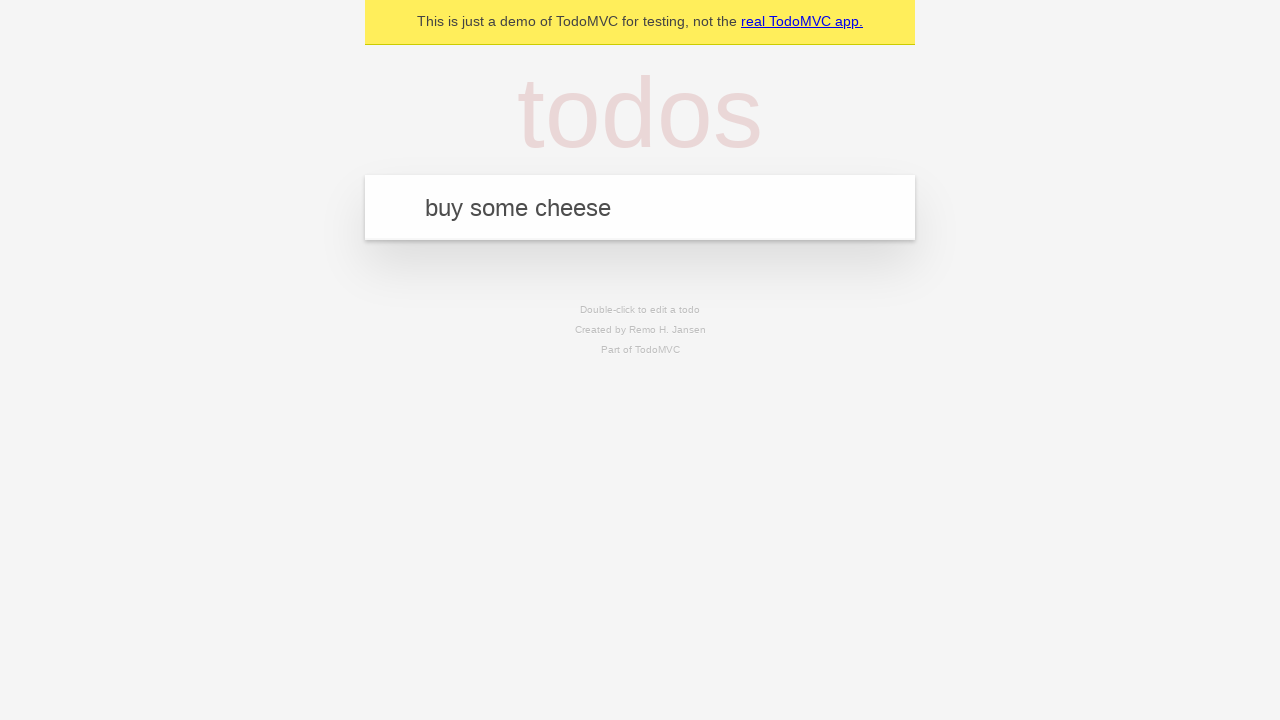

Pressed Enter to create todo 'buy some cheese' on internal:attr=[placeholder="What needs to be done?"i]
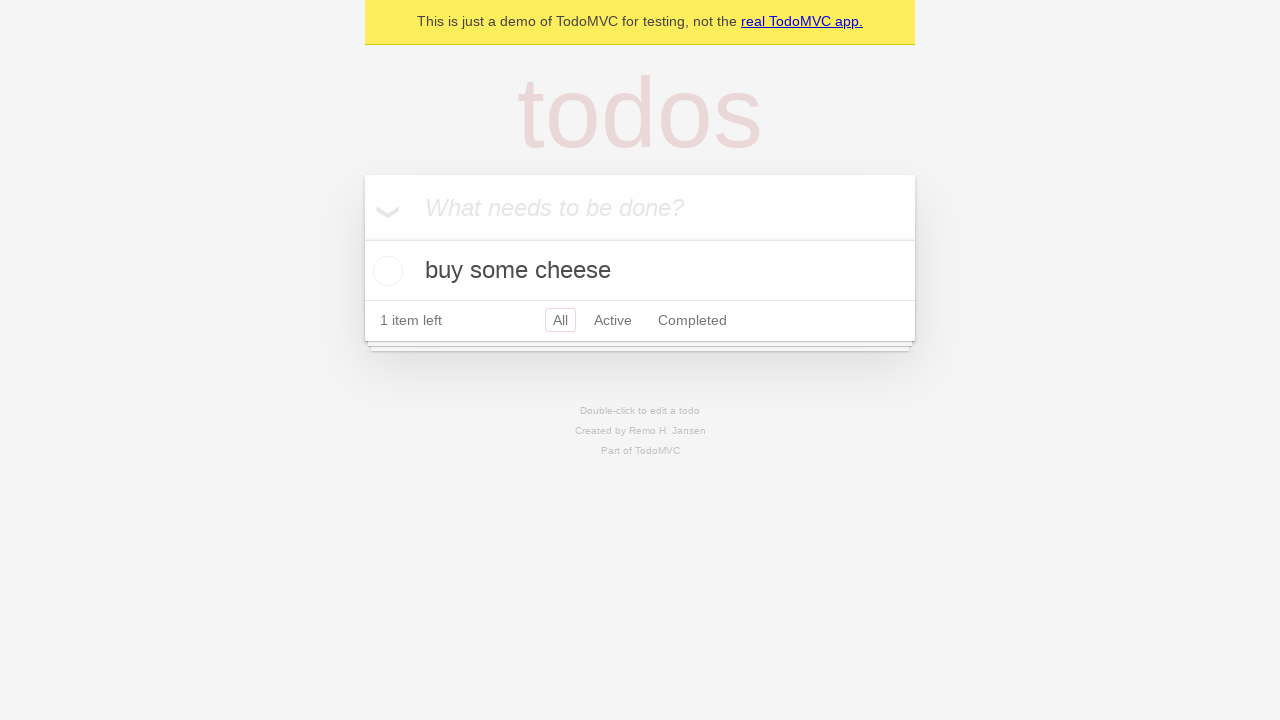

Filled todo input field with 'feed the cat' on internal:attr=[placeholder="What needs to be done?"i]
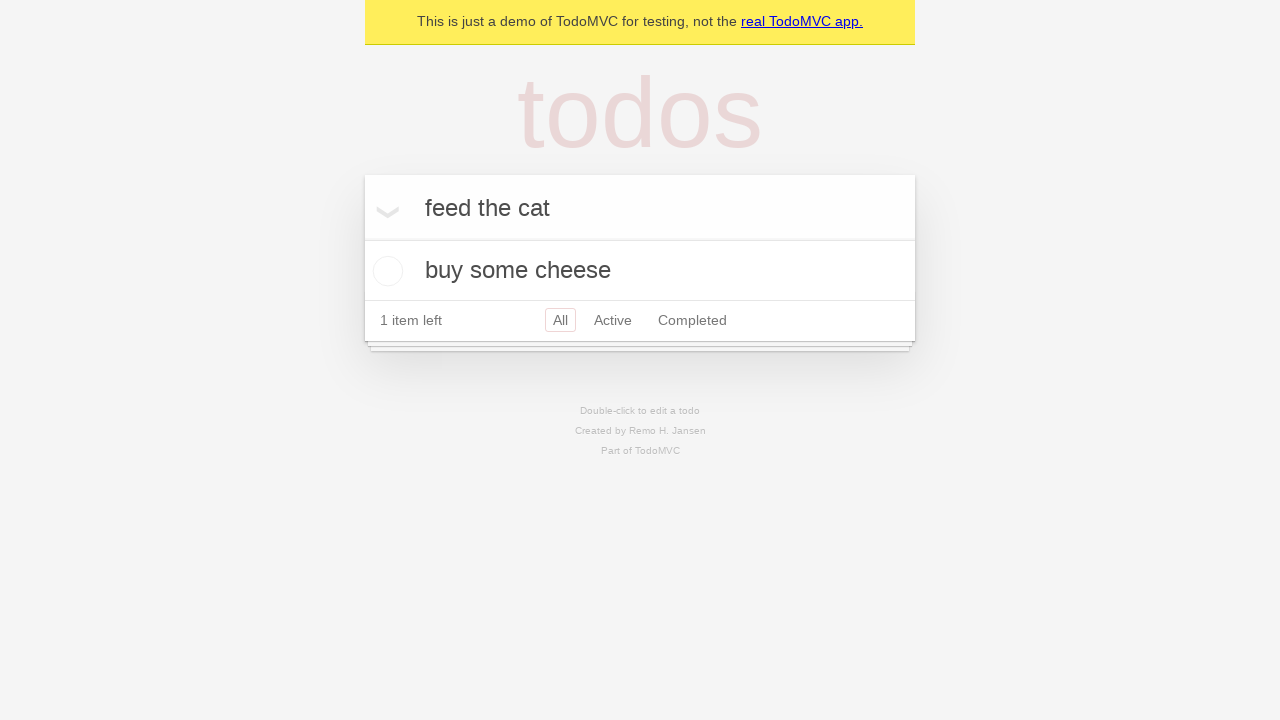

Pressed Enter to create todo 'feed the cat' on internal:attr=[placeholder="What needs to be done?"i]
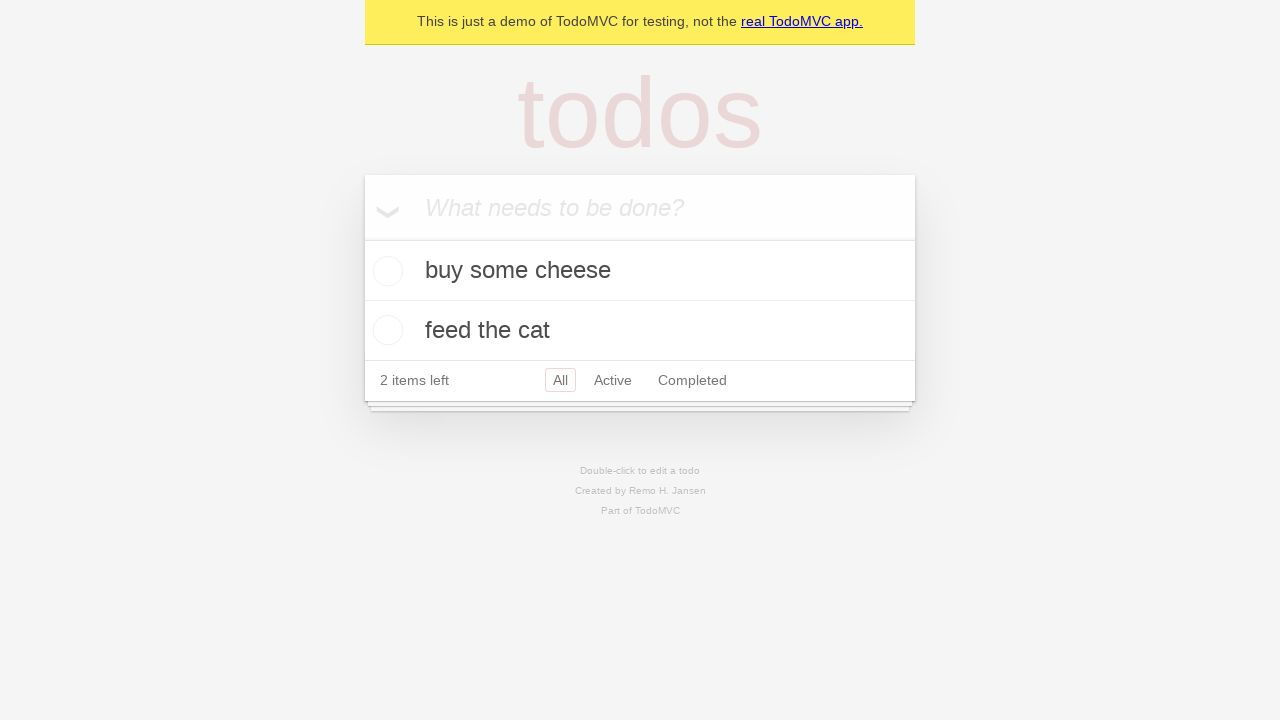

Filled todo input field with 'book a doctors appointment' on internal:attr=[placeholder="What needs to be done?"i]
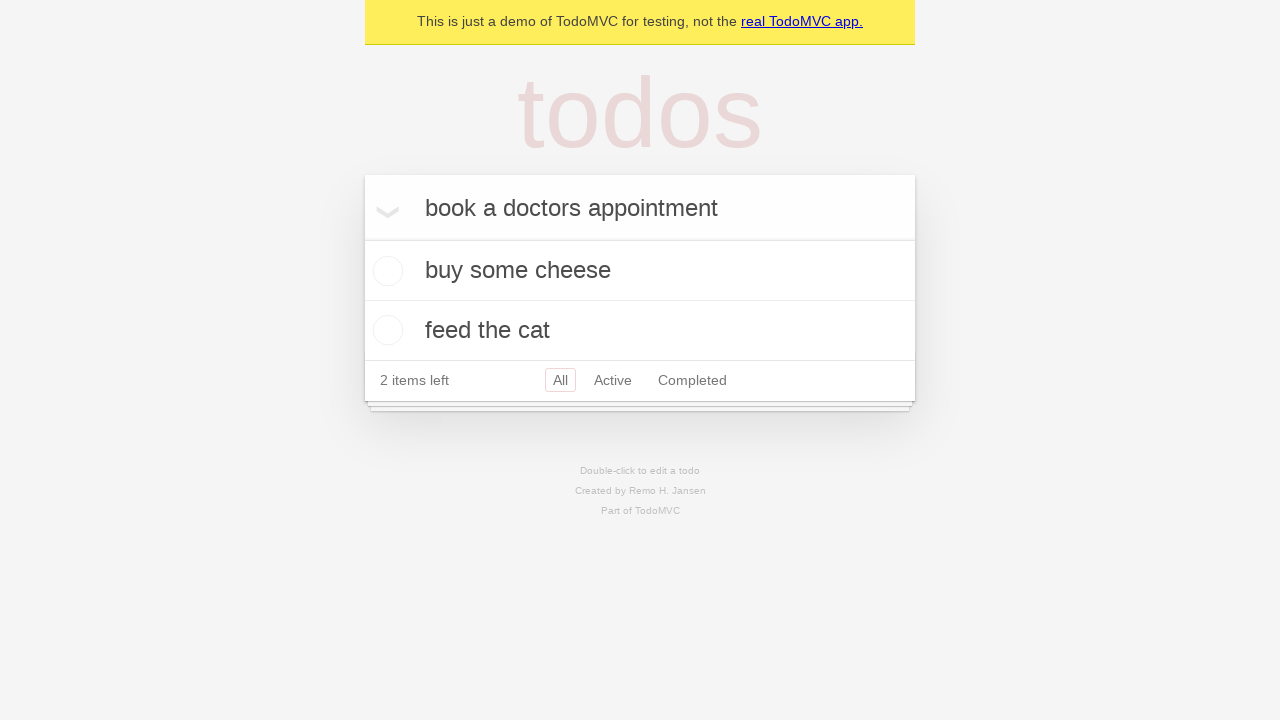

Pressed Enter to create todo 'book a doctors appointment' on internal:attr=[placeholder="What needs to be done?"i]
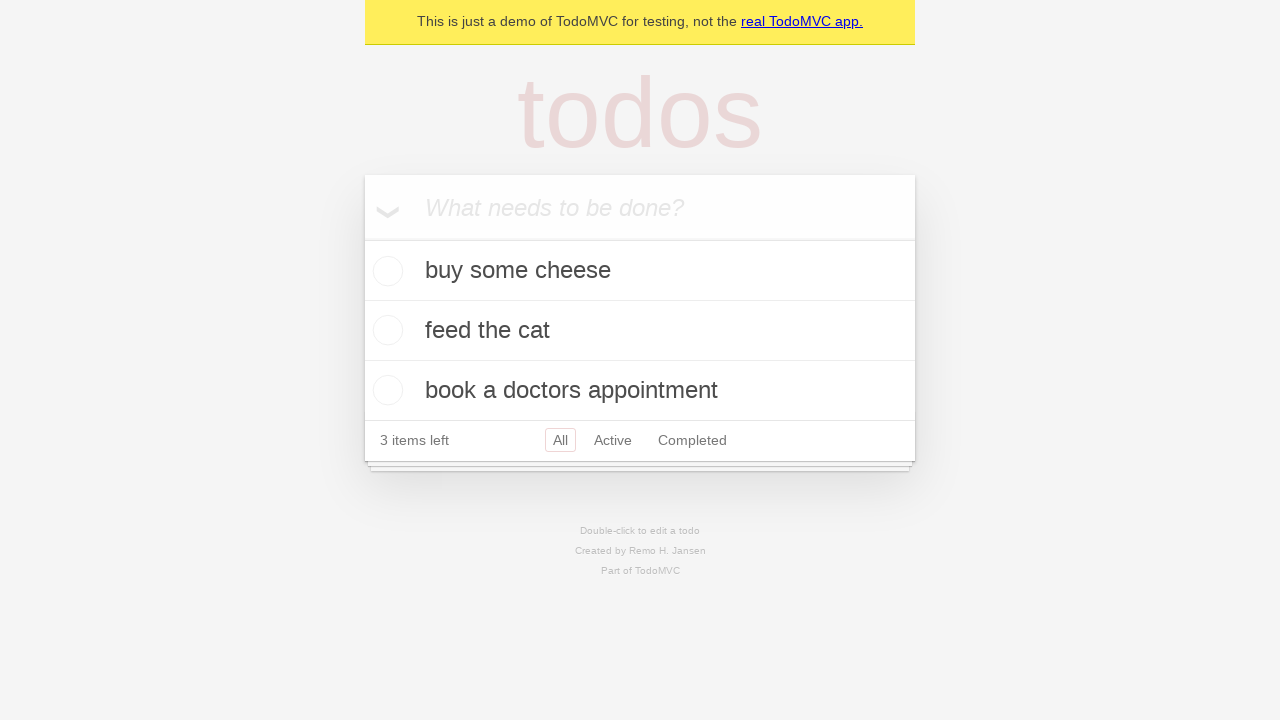

Checked the second todo item at (385, 330) on internal:testid=[data-testid="todo-item"s] >> nth=1 >> internal:role=checkbox
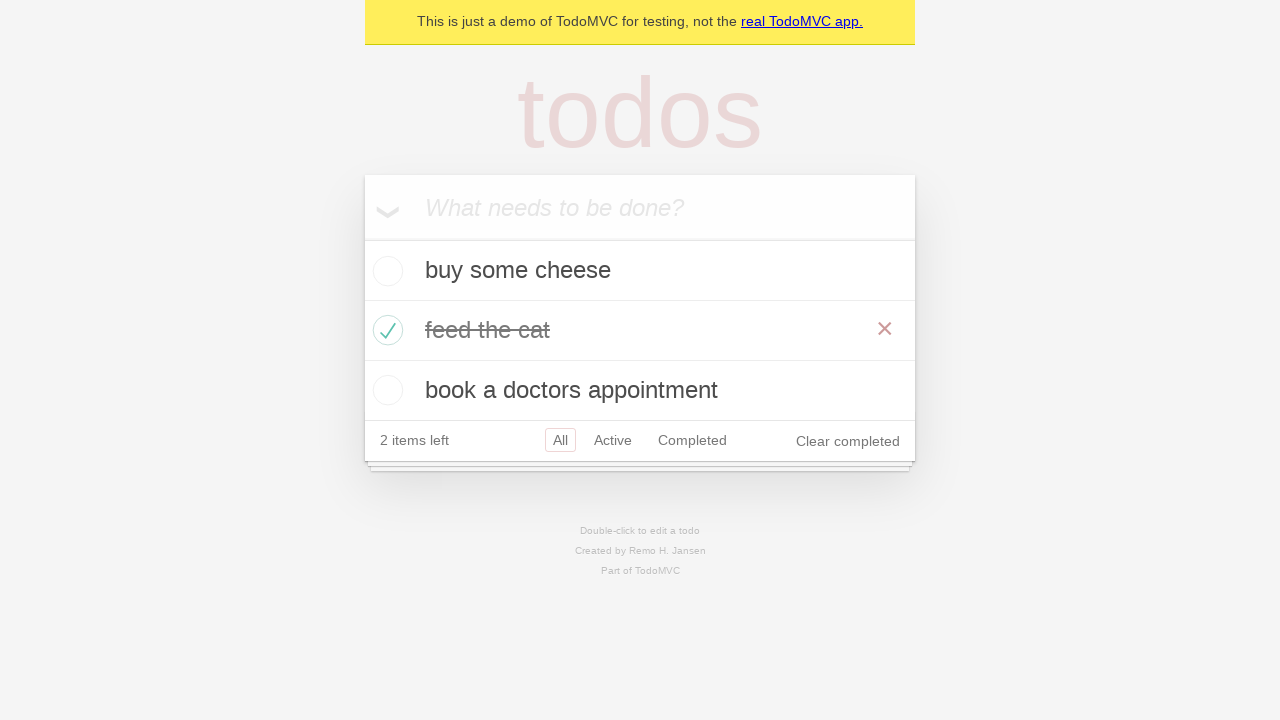

Clicked 'All' filter link at (560, 440) on internal:role=link[name="All"i]
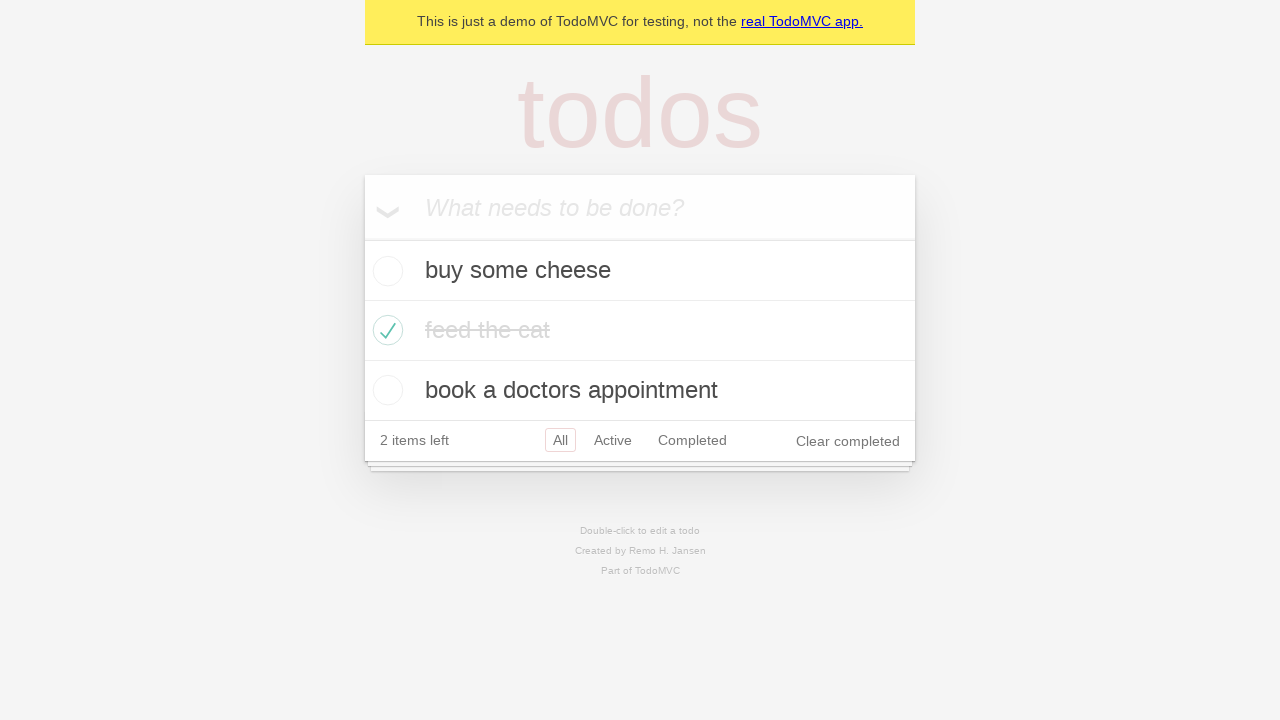

Clicked 'Active' filter link at (613, 440) on internal:role=link[name="Active"i]
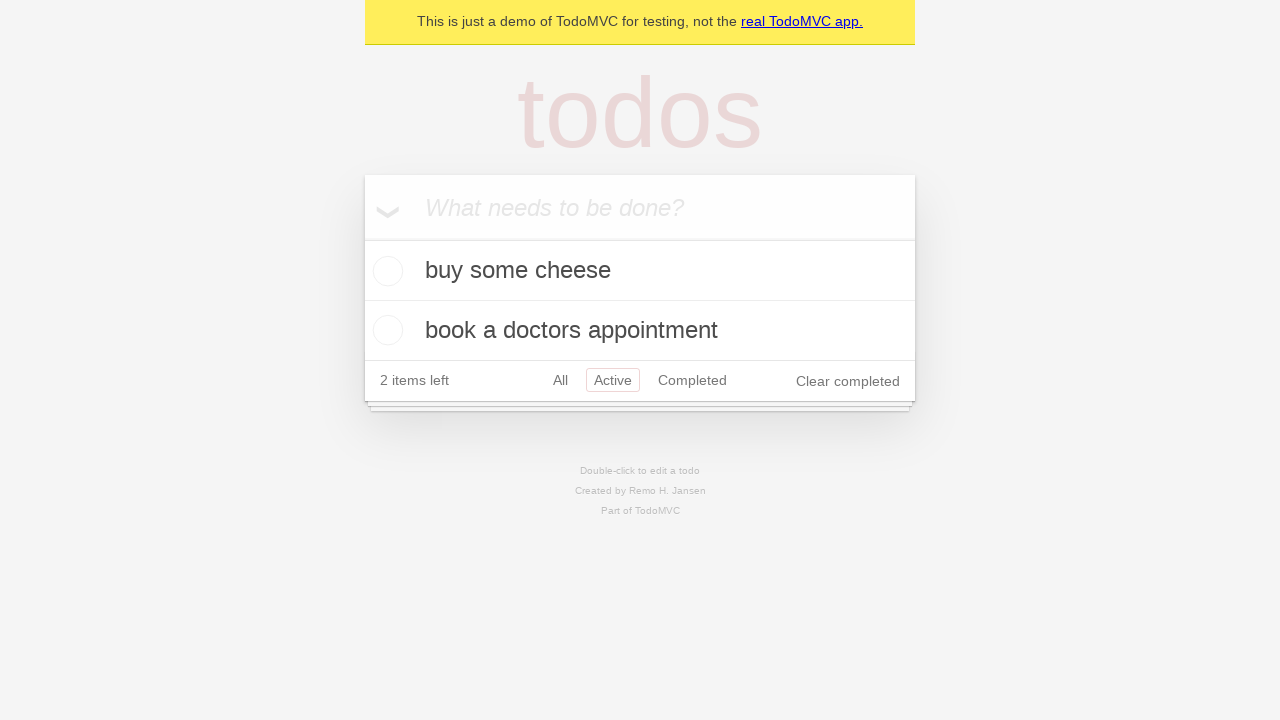

Clicked 'Completed' filter link at (692, 380) on internal:role=link[name="Completed"i]
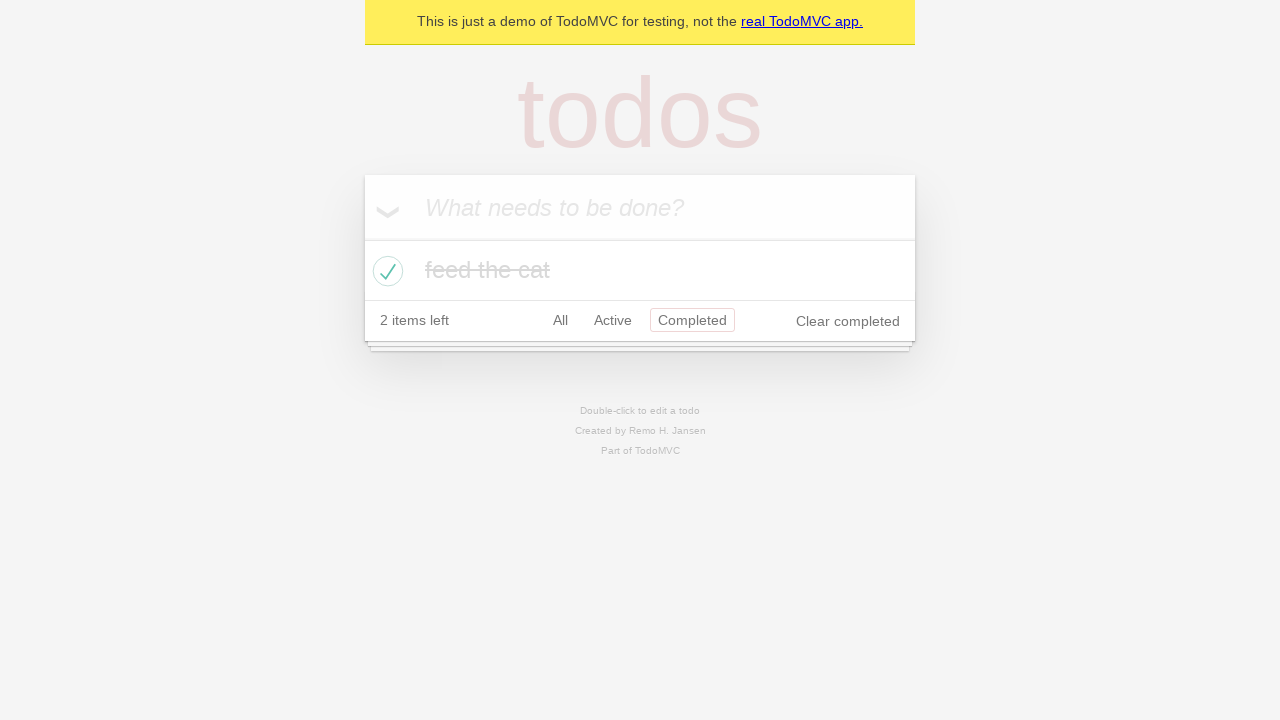

Navigated back from 'Completed' filter to 'Active' filter
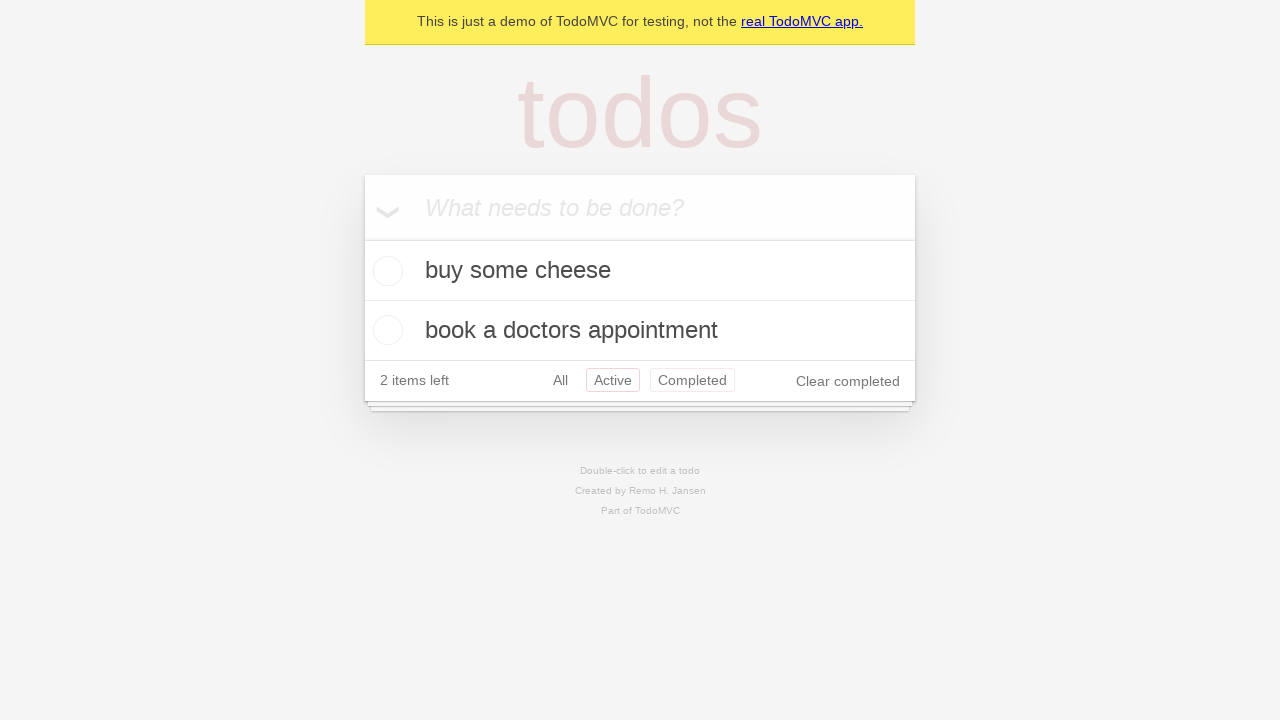

Navigated back from 'Active' filter to 'All' filter
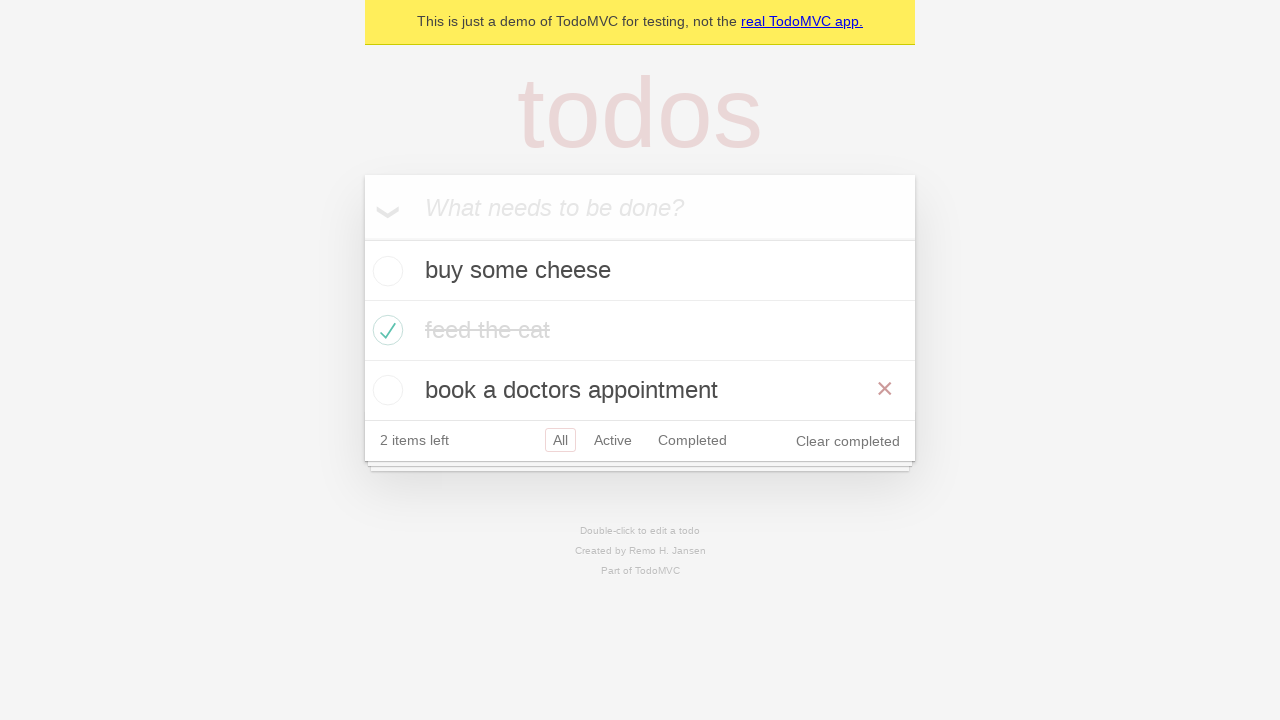

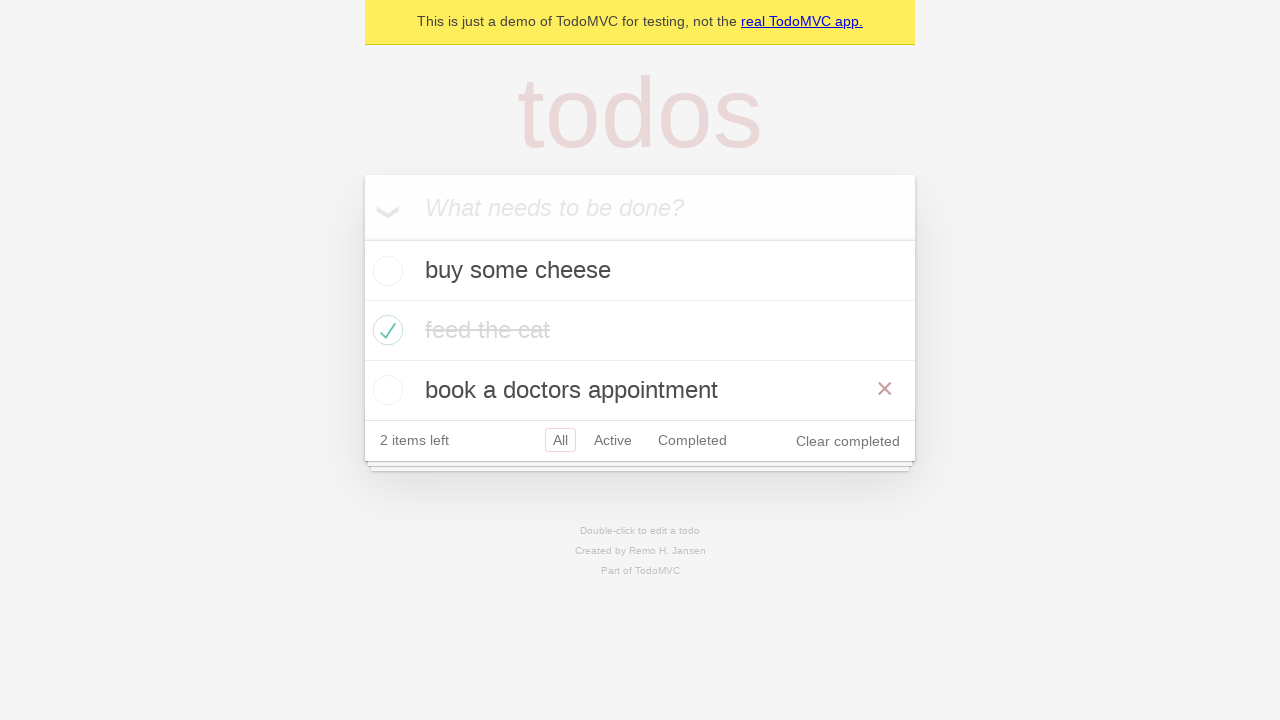